Draws a custom shape on a signature pad canvas using click and drag actions, then clears the drawing

Starting URL: http://szimek.github.io/signature_pad/

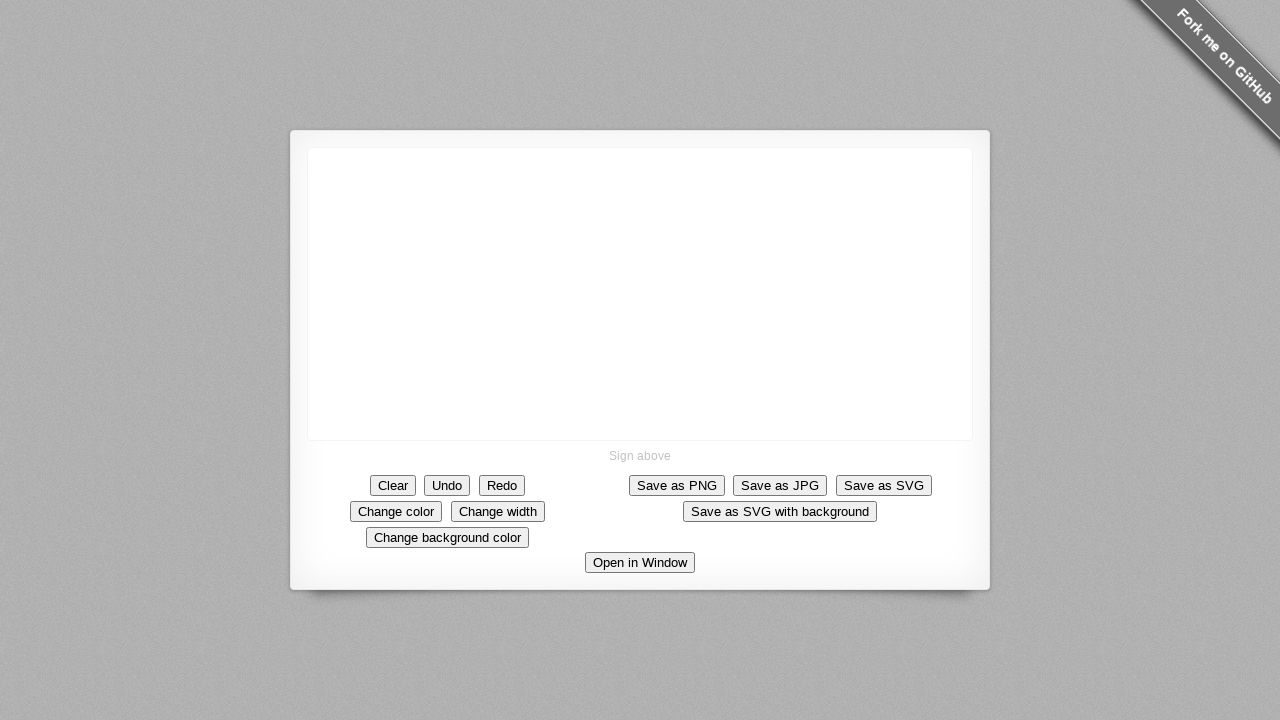

Located the signature pad canvas element
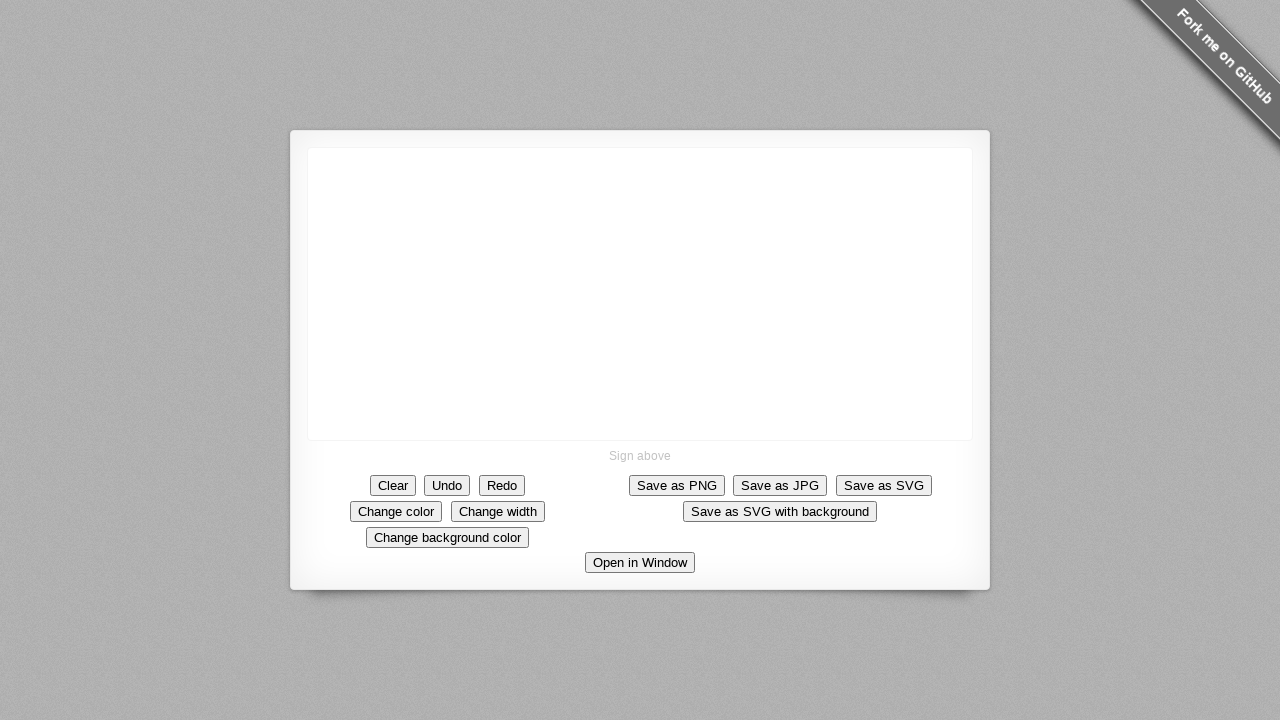

Hovered over canvas at position (50, 20) at (358, 168) on canvas
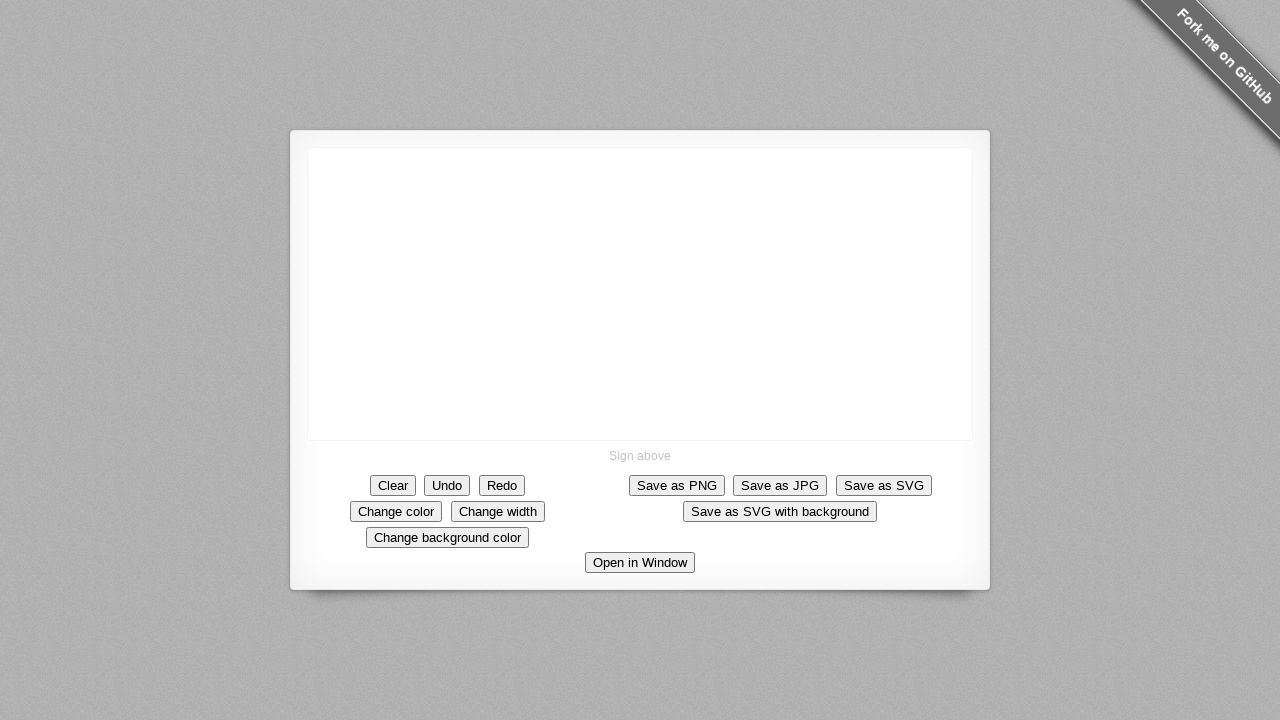

Pressed mouse button down to start drawing at (358, 168)
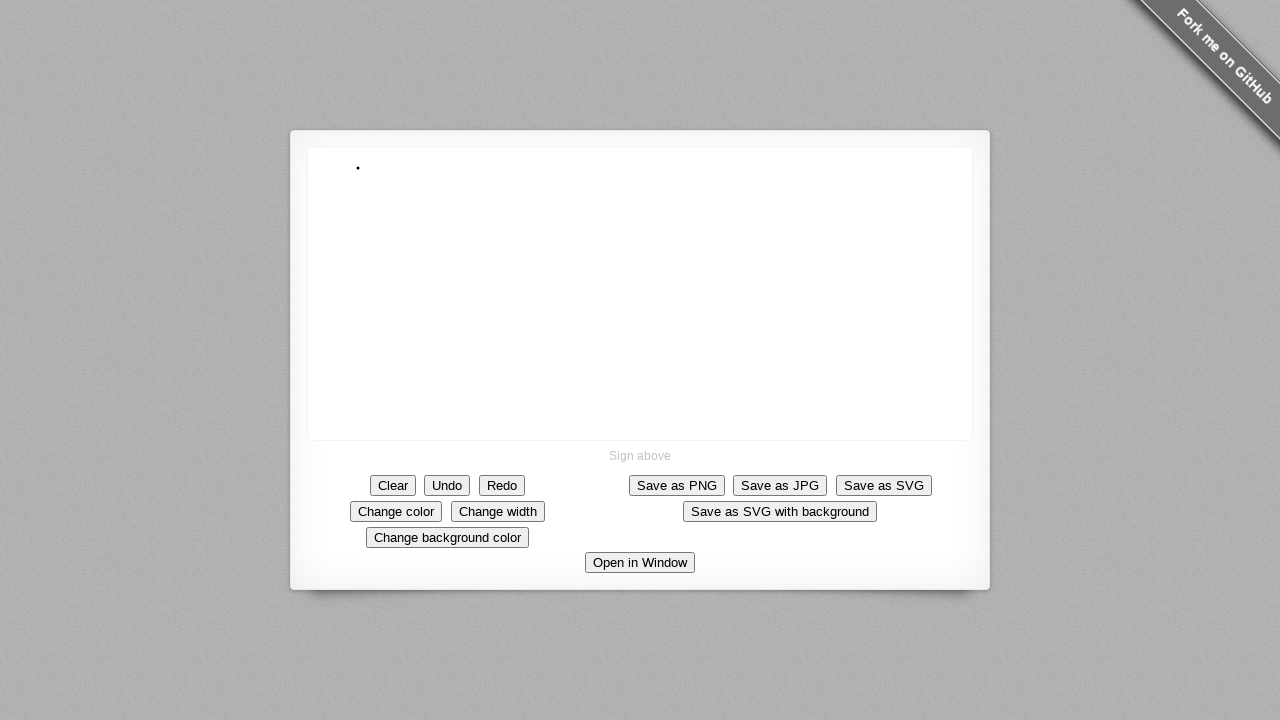

Moved mouse to position (150, 40) while drawing at (150, 40)
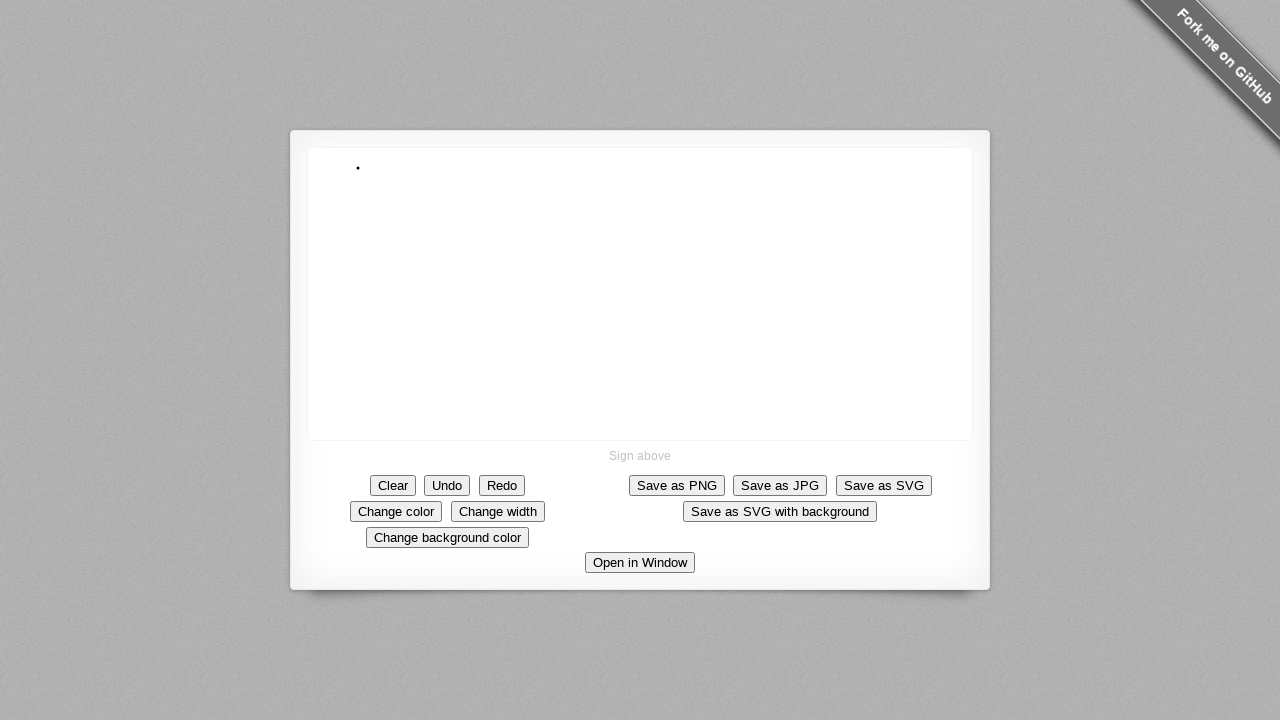

Moved mouse to position (350, 140) while drawing at (350, 140)
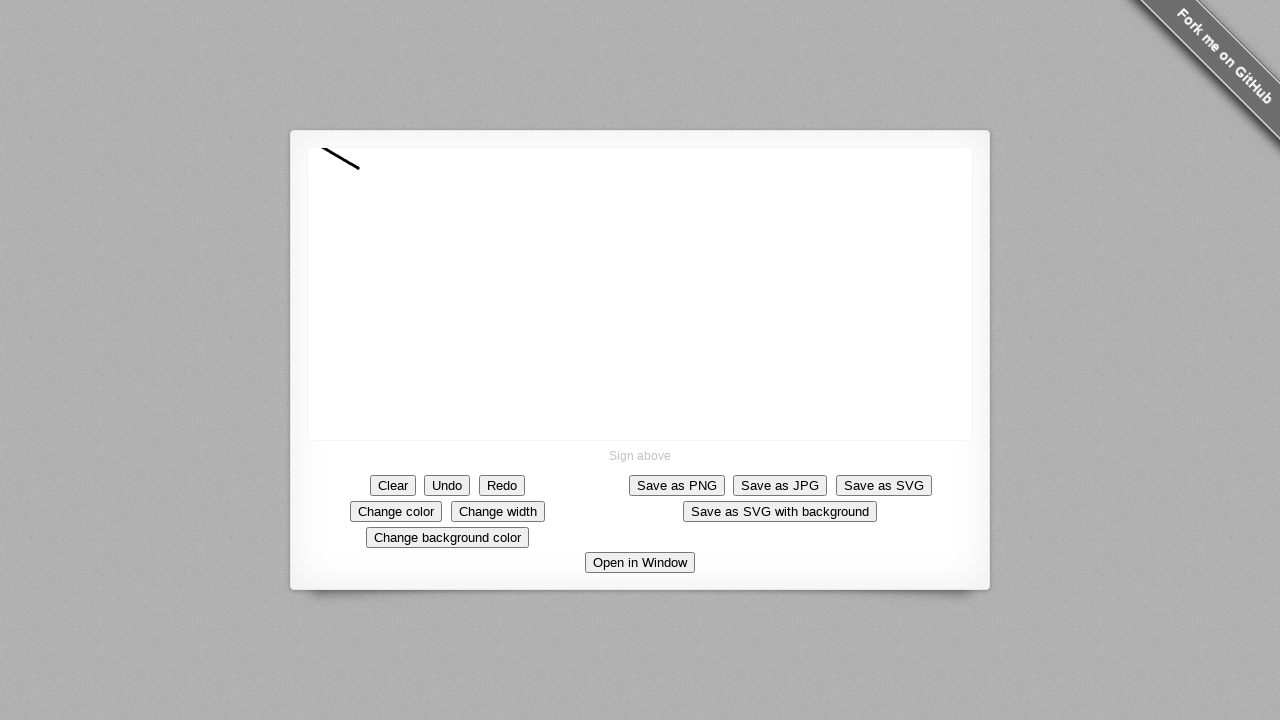

Moved mouse to position (650, 280) while drawing at (650, 280)
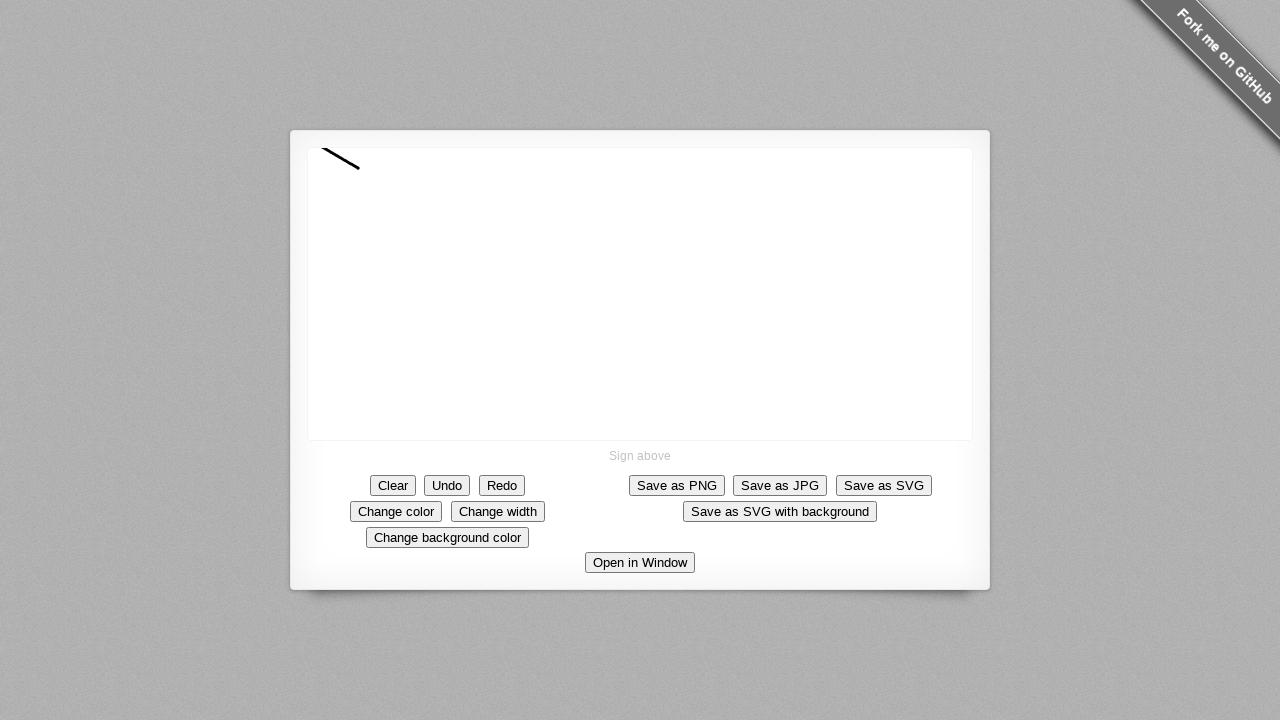

Released mouse button to complete the drawing at (650, 280)
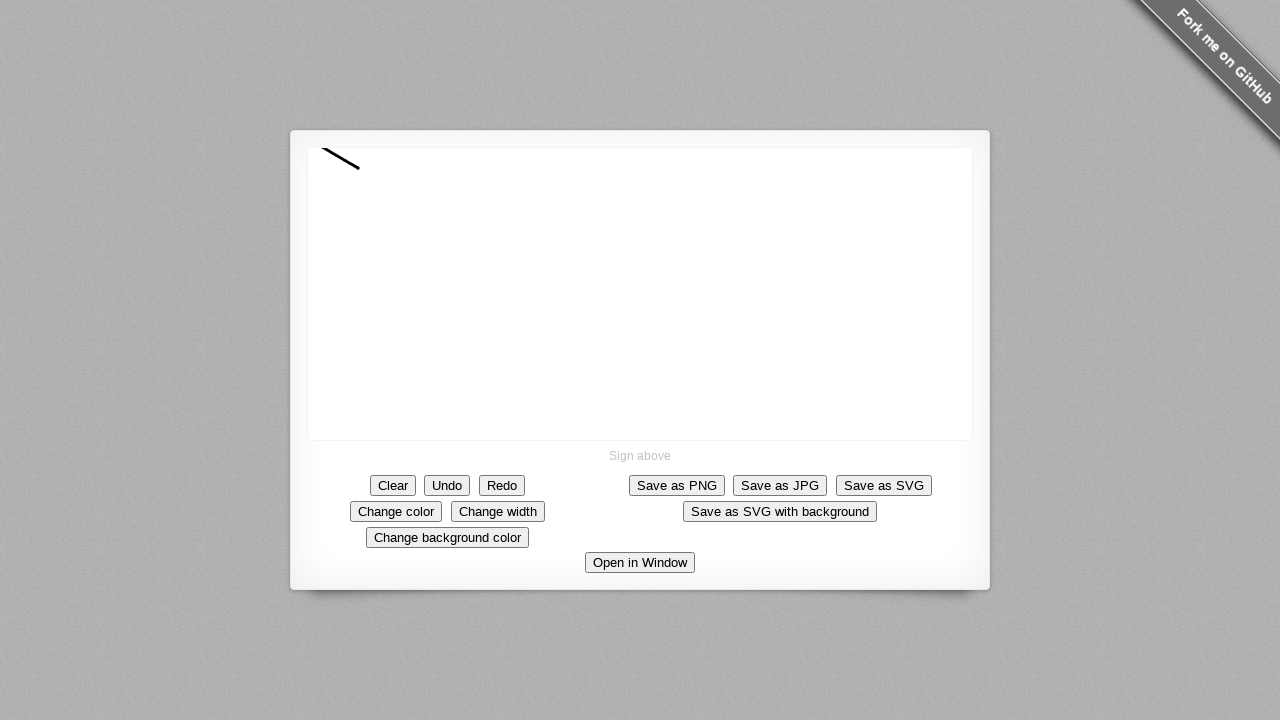

Clicked the clear button to erase the drawing at (393, 485) on button.button.clear
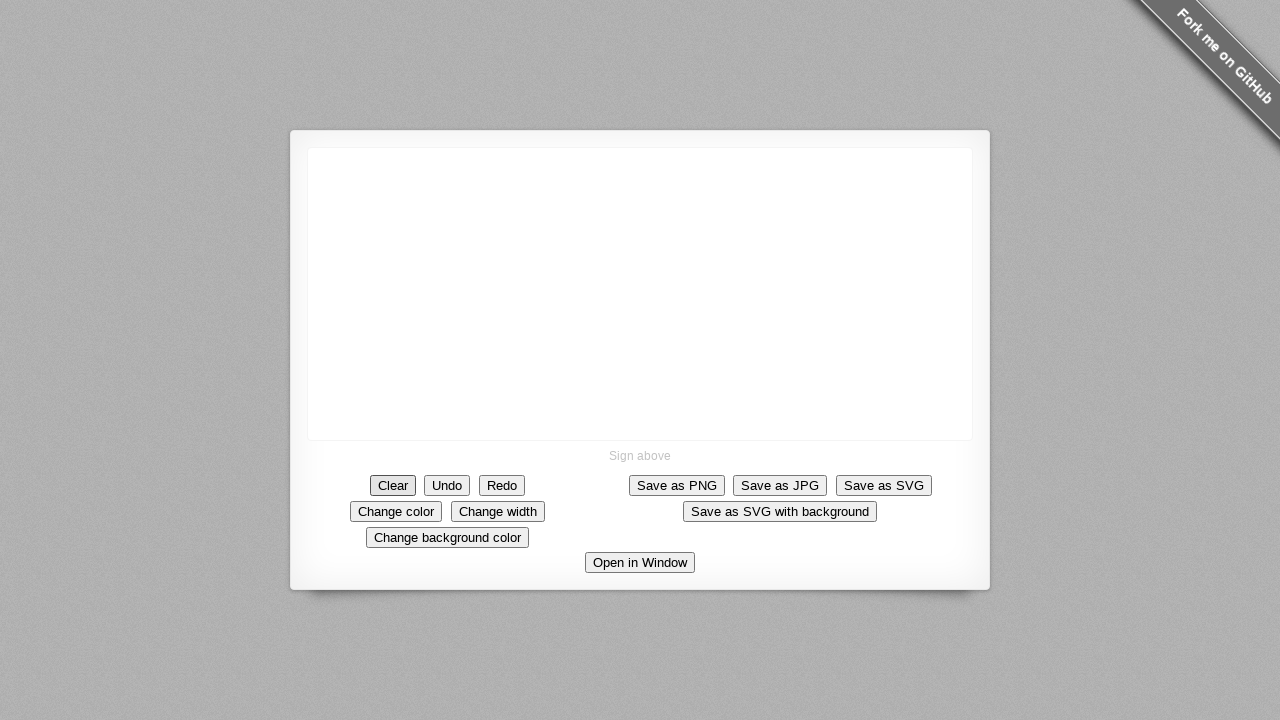

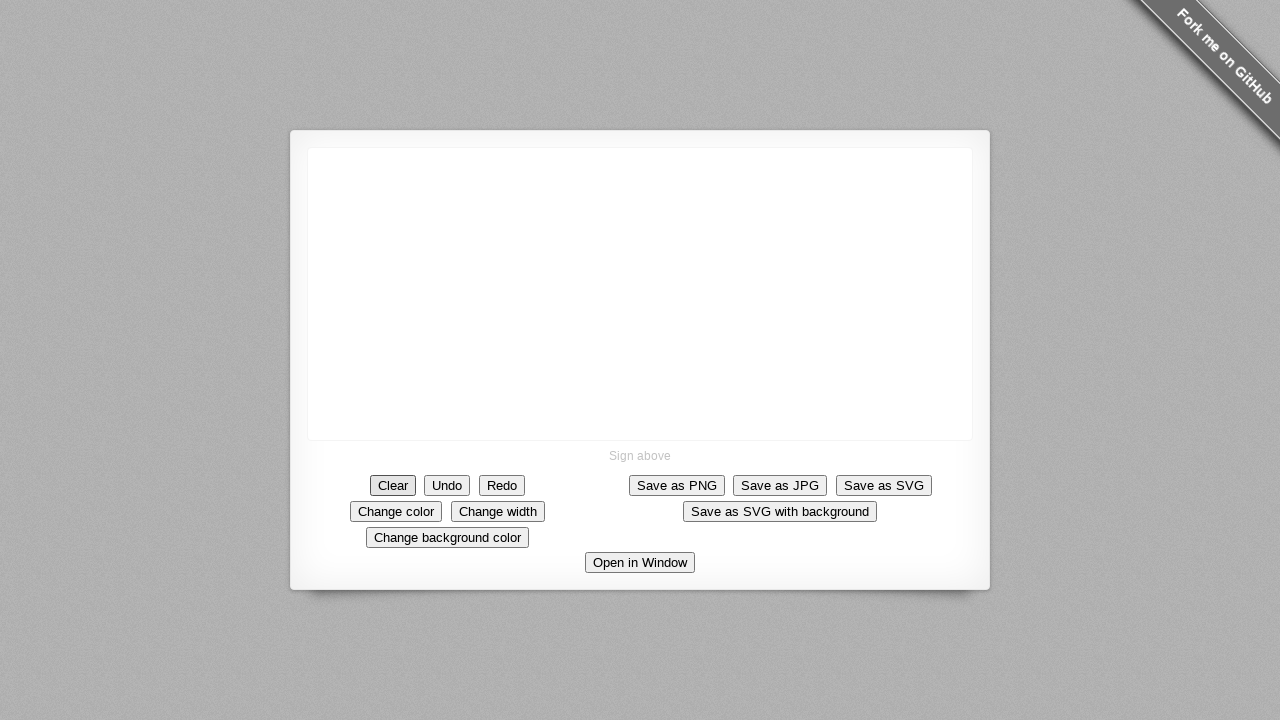